Tests dropdown/select list functionality including selecting by index, value, and text

Starting URL: http://the-internet.herokuapp.com/dropdown

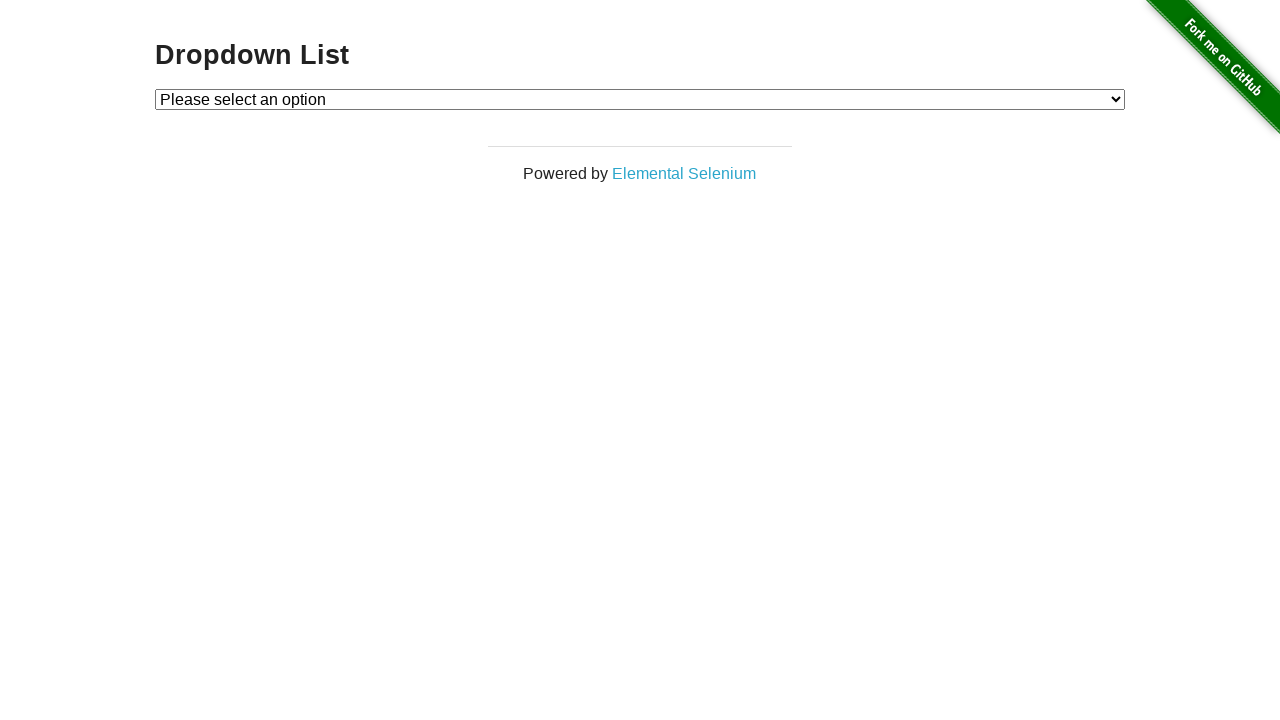

Located dropdown element with id 'dropdown'
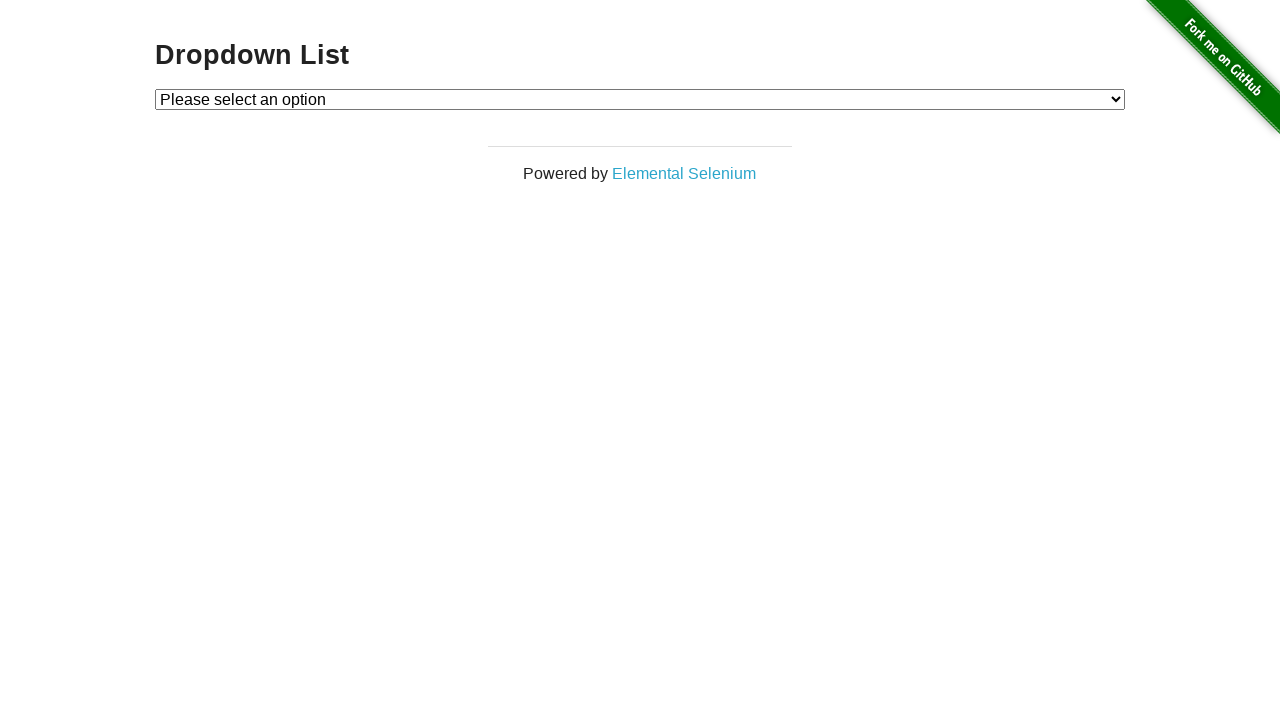

Selected dropdown option by index 1 (Option 1) on #dropdown
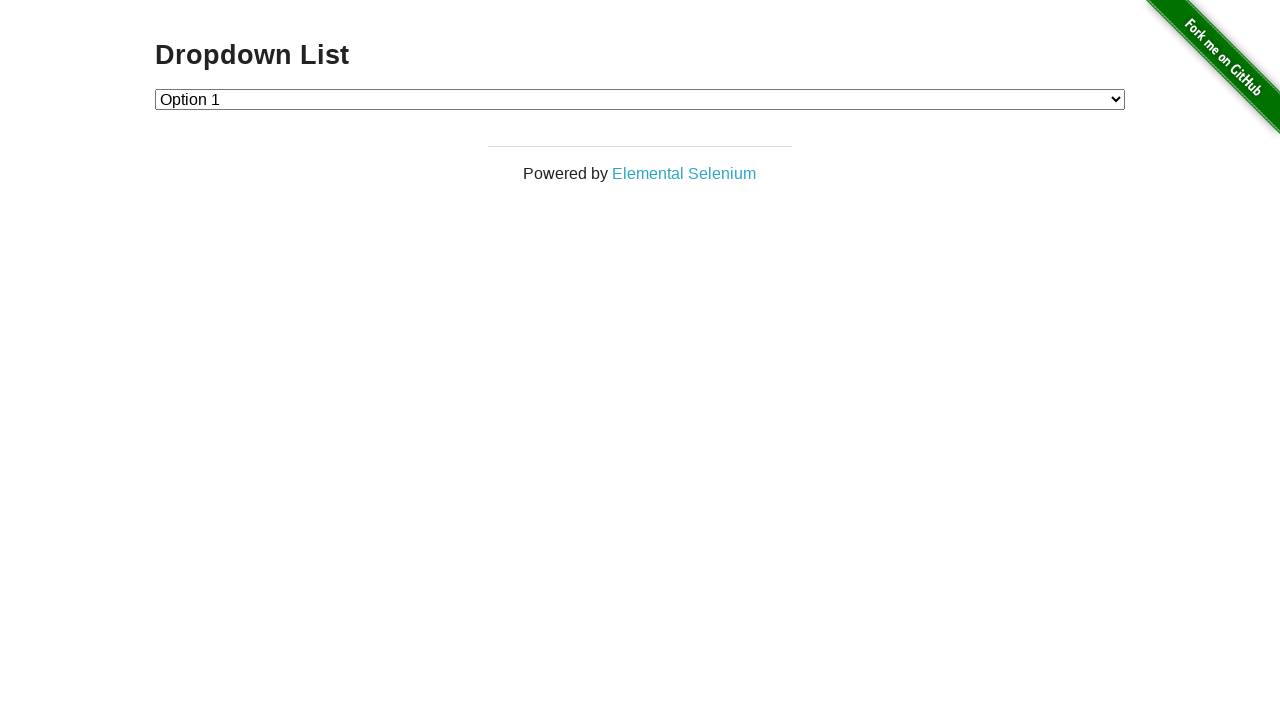

Verified that 'Option 1' is currently selected
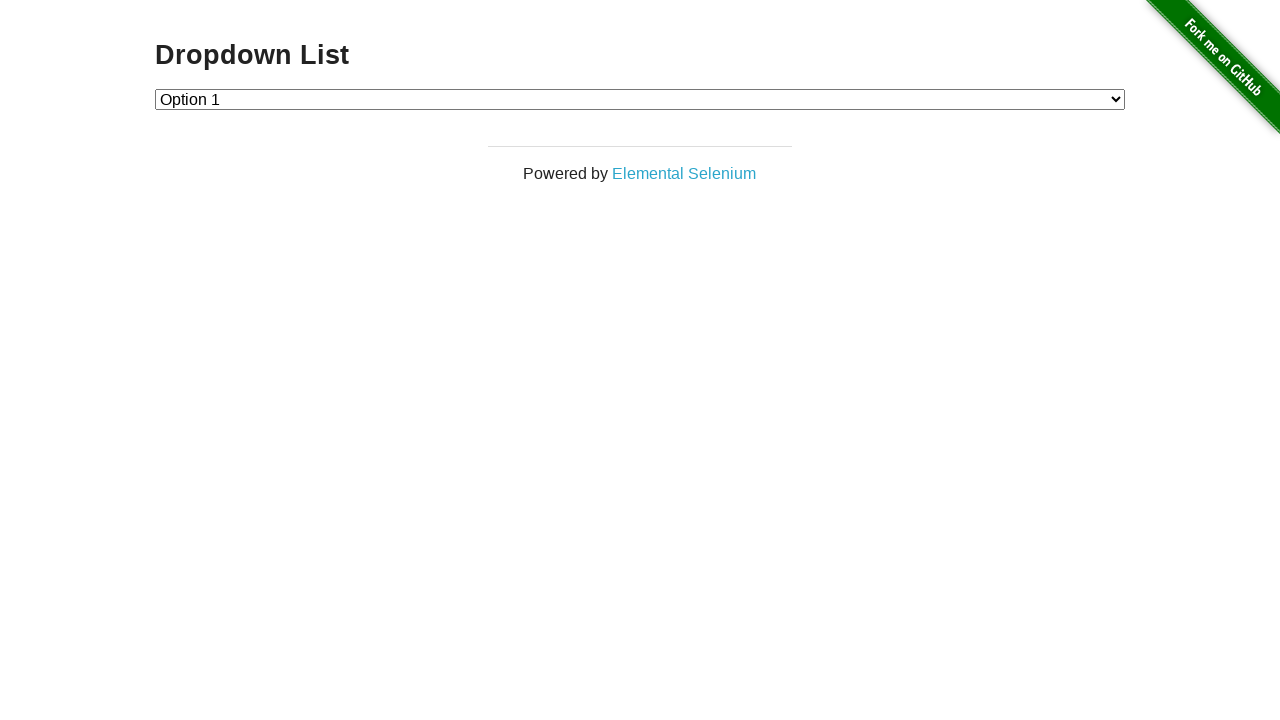

Selected dropdown option by value '2' (Option 2) on #dropdown
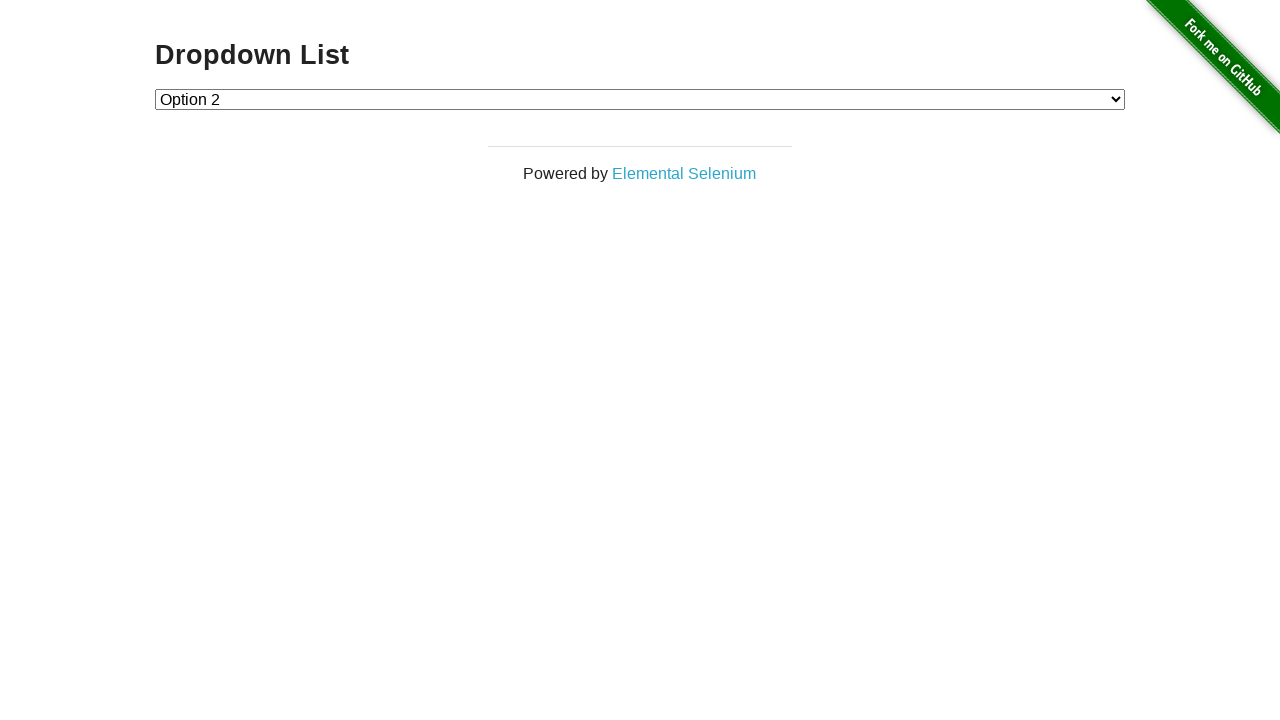

Verified that 'Option 2' is currently selected
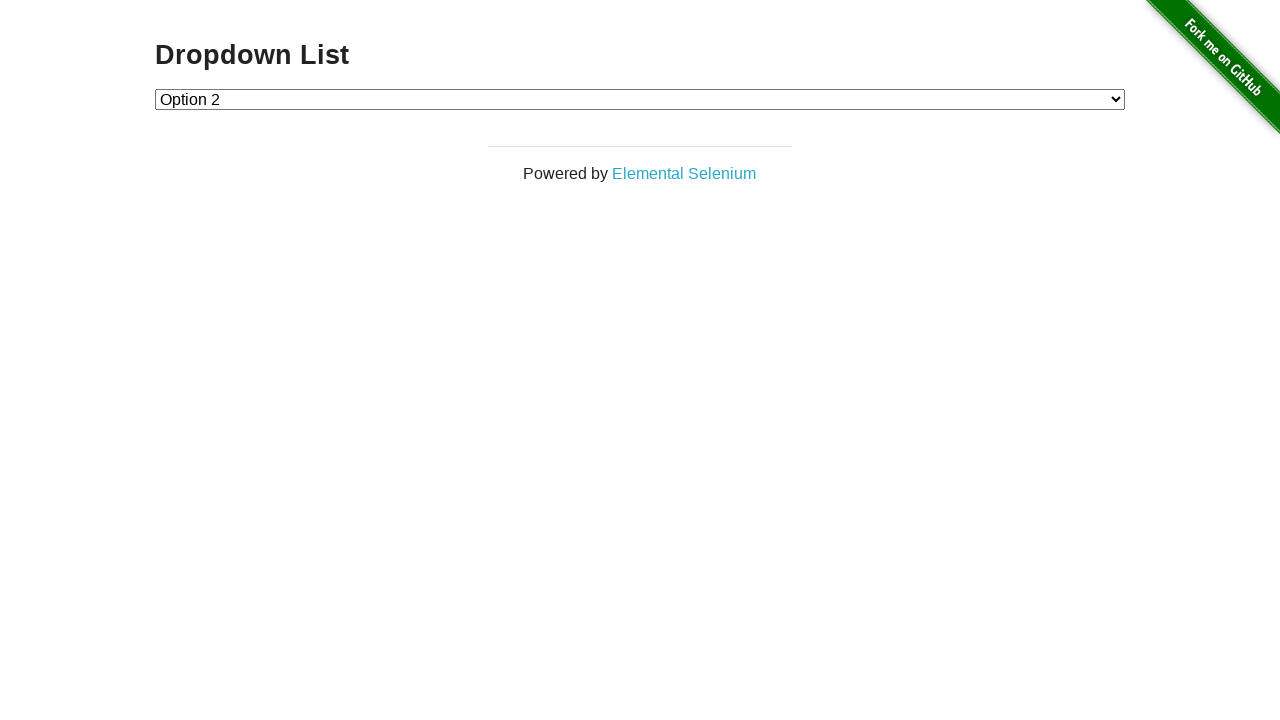

Attempted to select 'Please select an option' by label on #dropdown
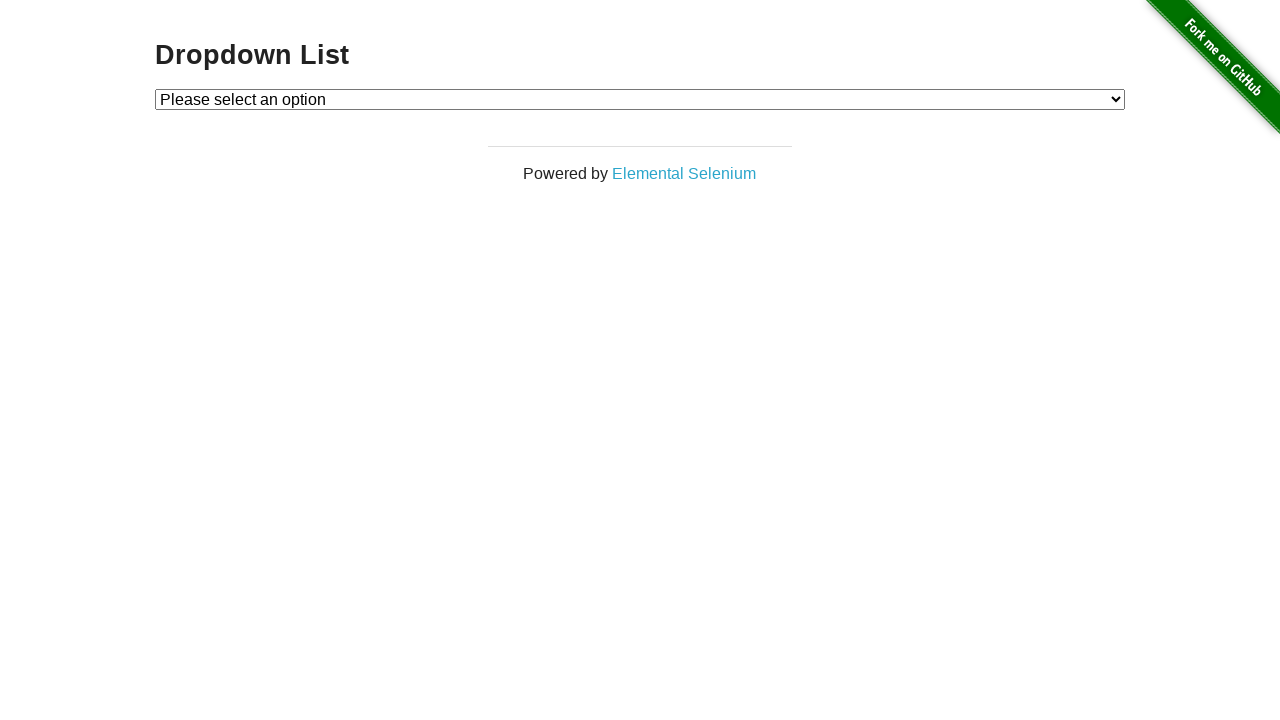

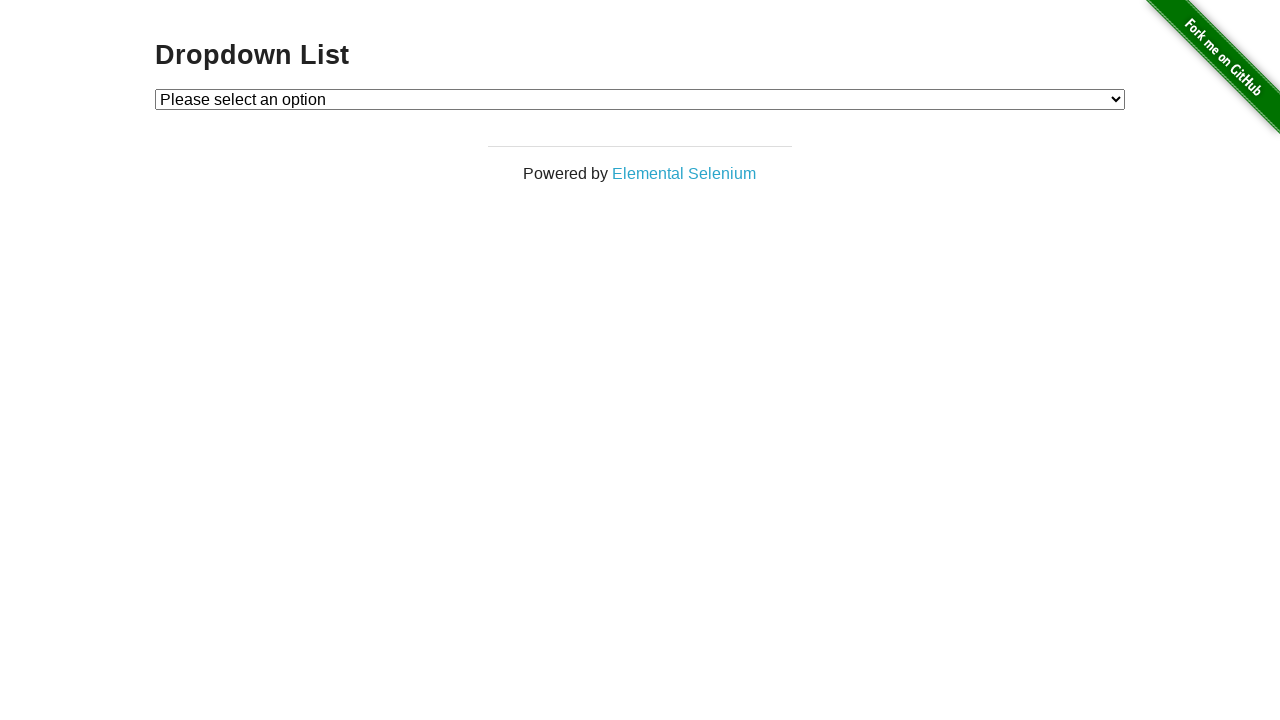